Reads and verifies the presence of footer text on the forum homepage

Starting URL: https://forum.index.hu/Topic/showTopicList

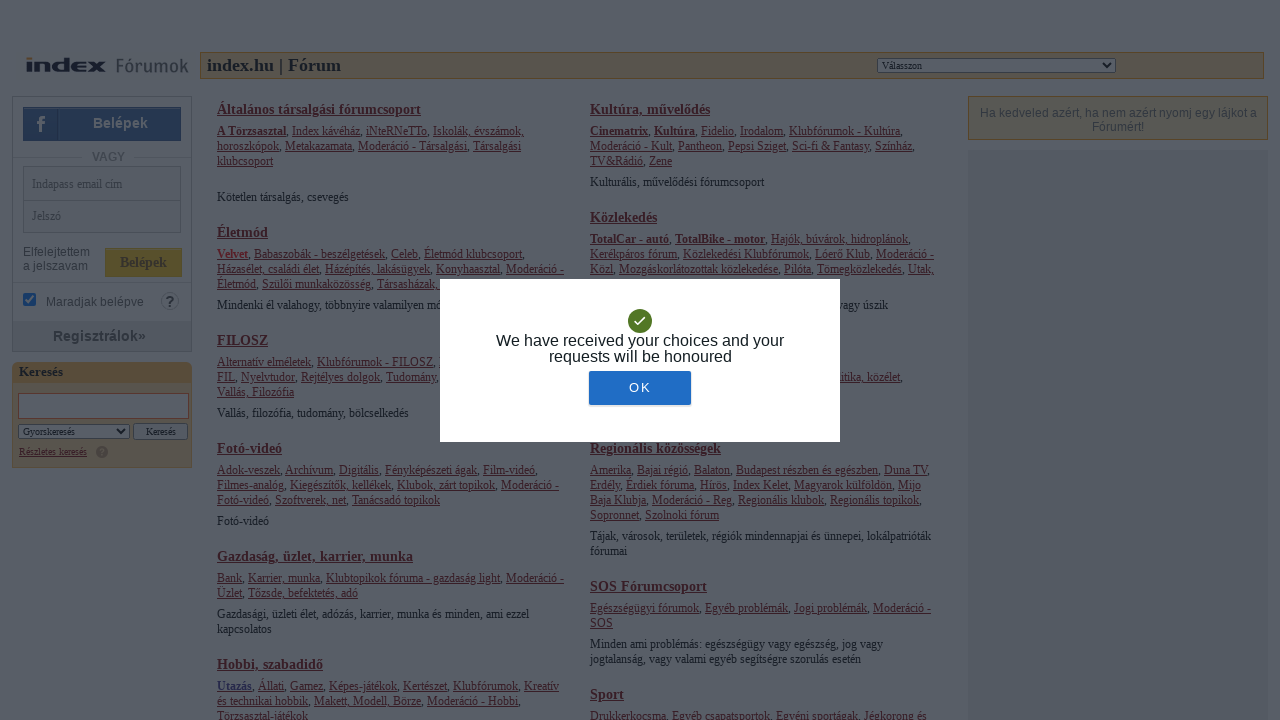

Waited for footer element to be visible
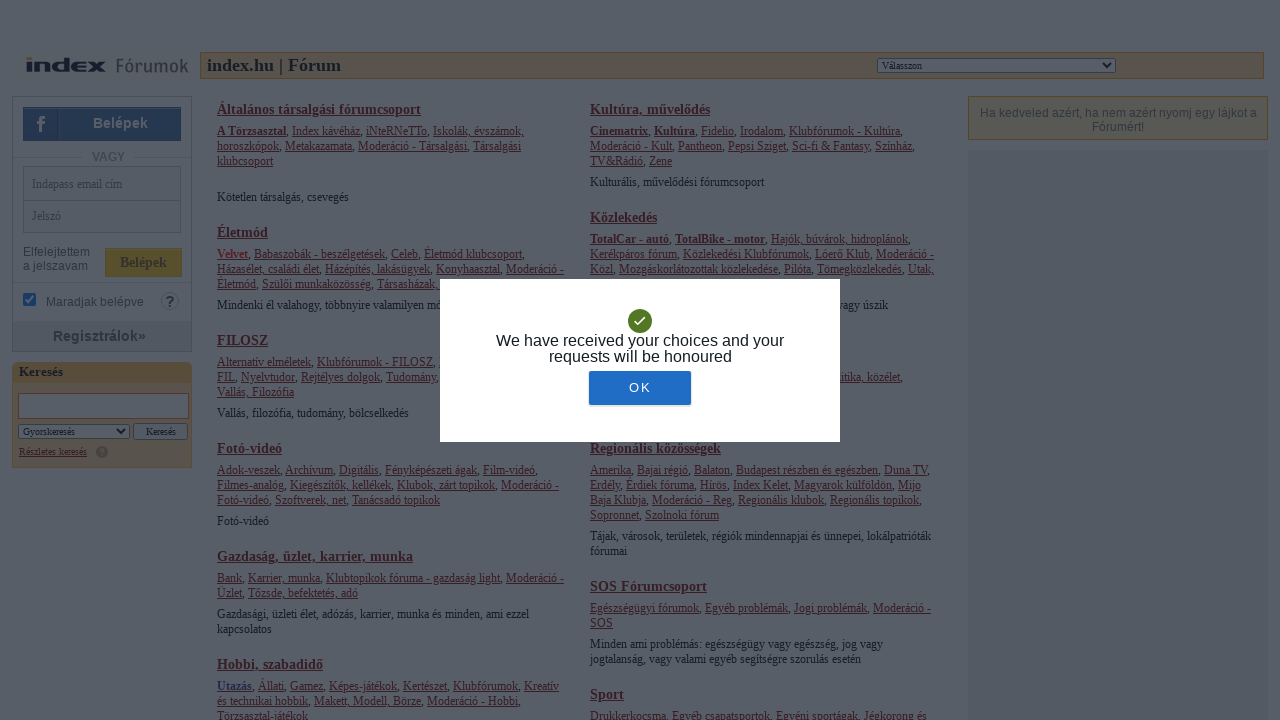

Retrieved footer text content from forum homepage
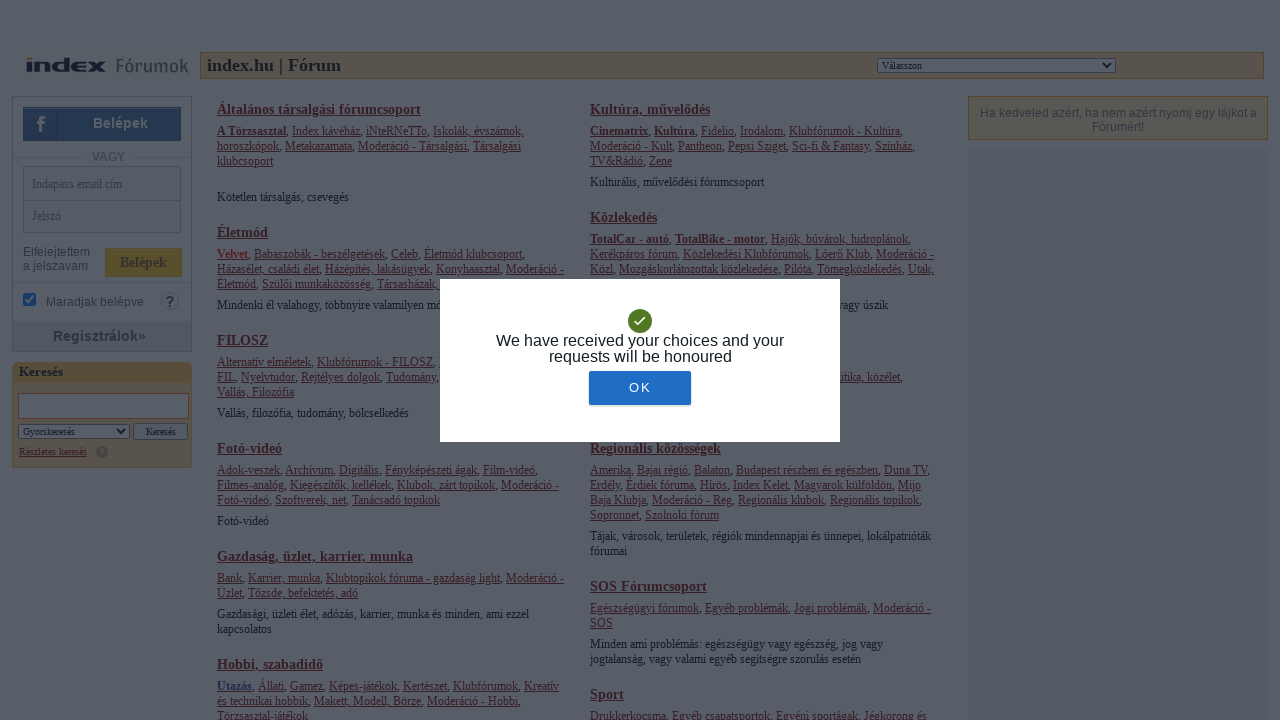

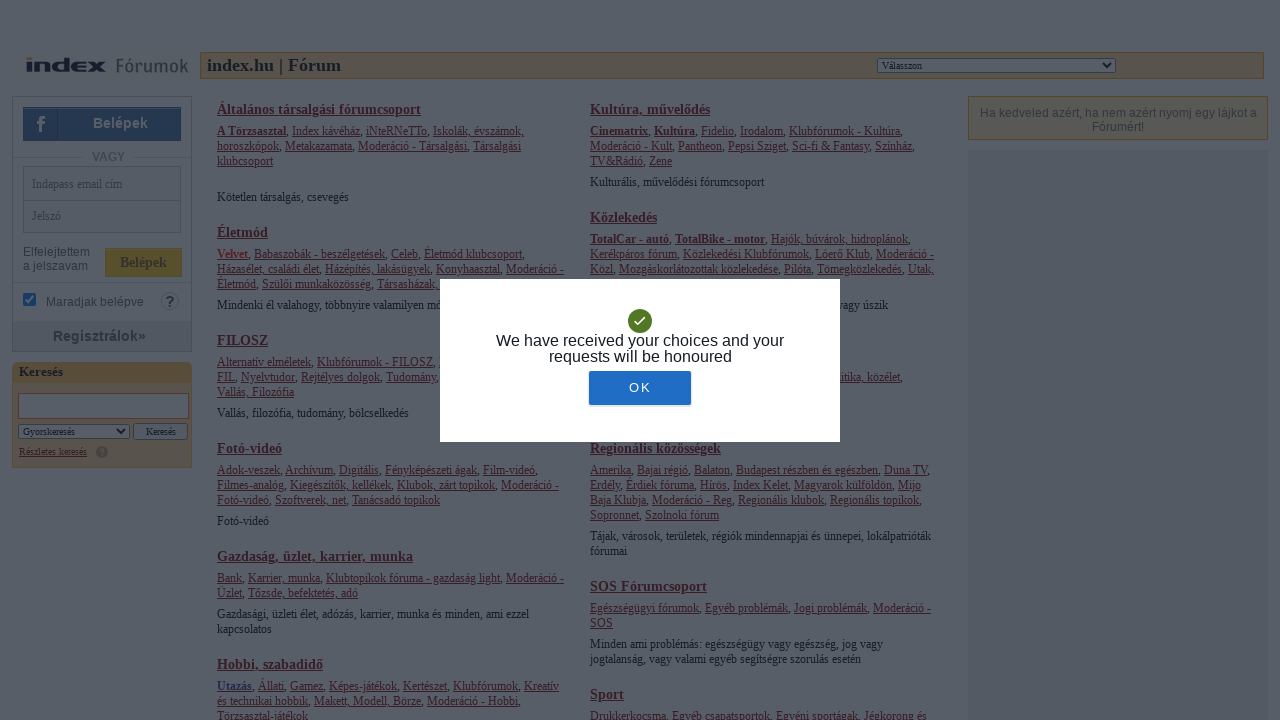